Tests the product description tab functionality on Selenium Ruby product page

Starting URL: https://practice.automationtesting.in/product/selenium-ruby/

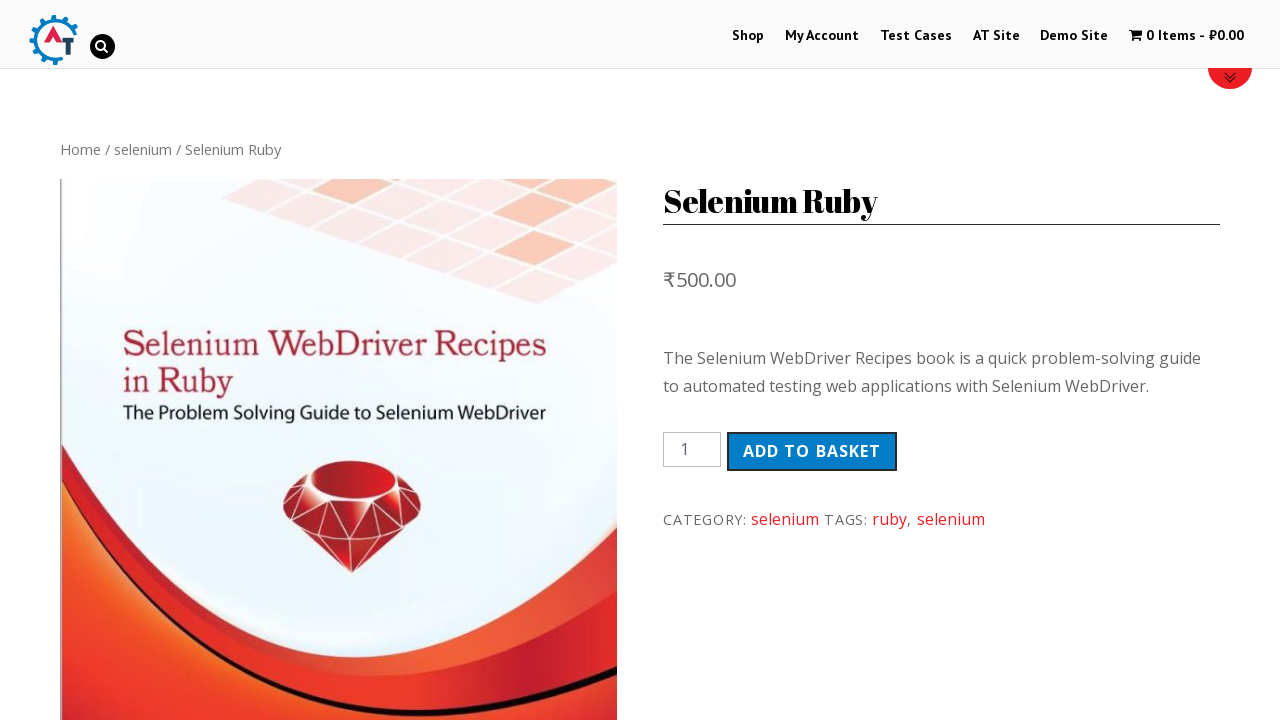

Clicked on Description tab at (144, 360) on .description_tab > a
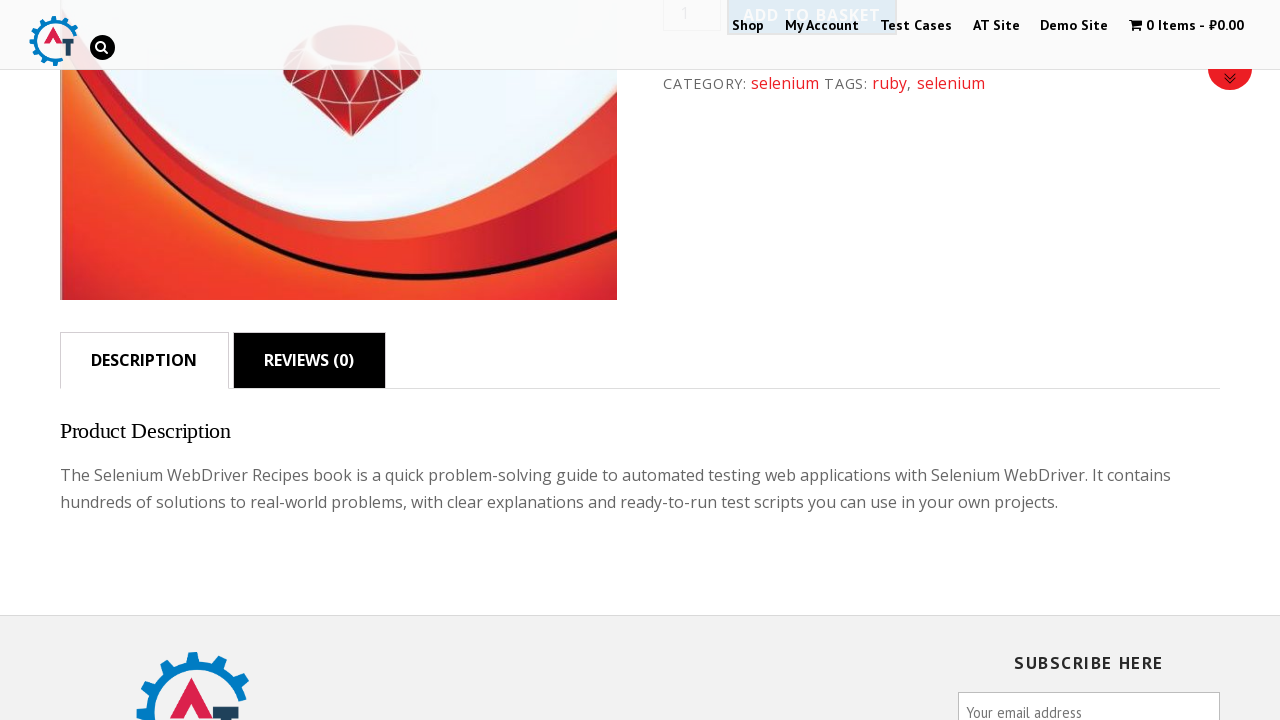

Description content loaded successfully
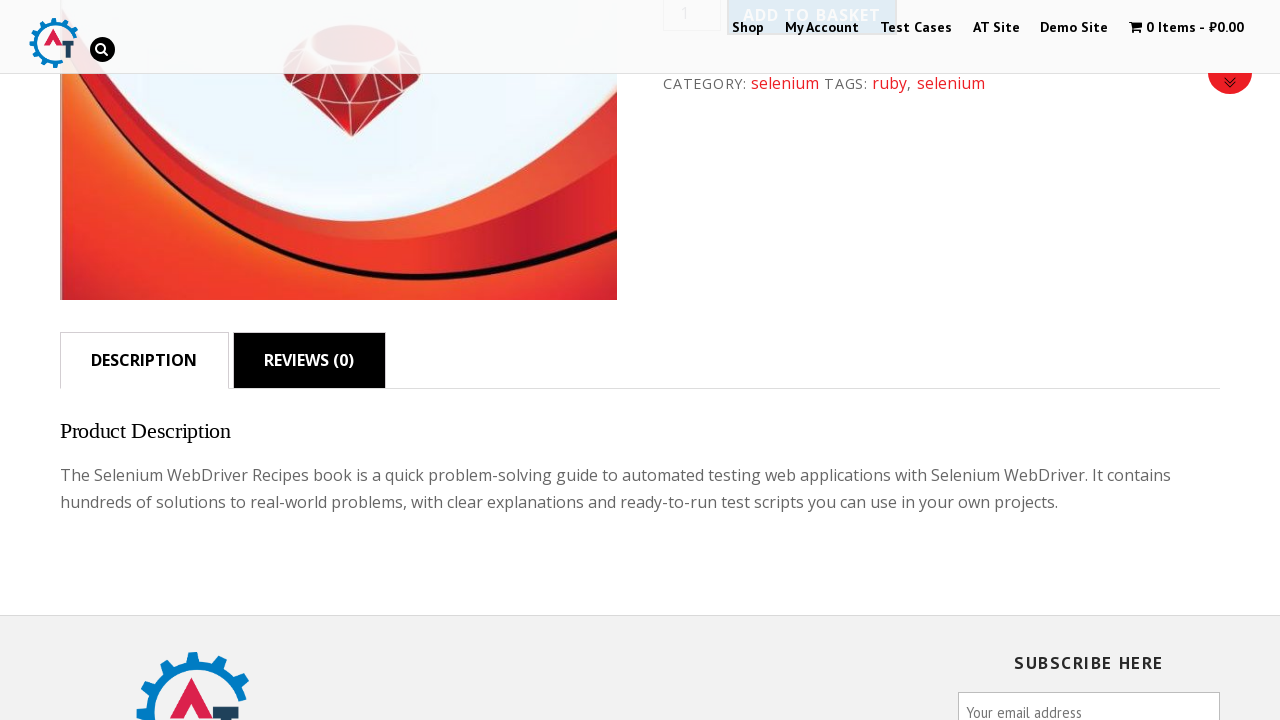

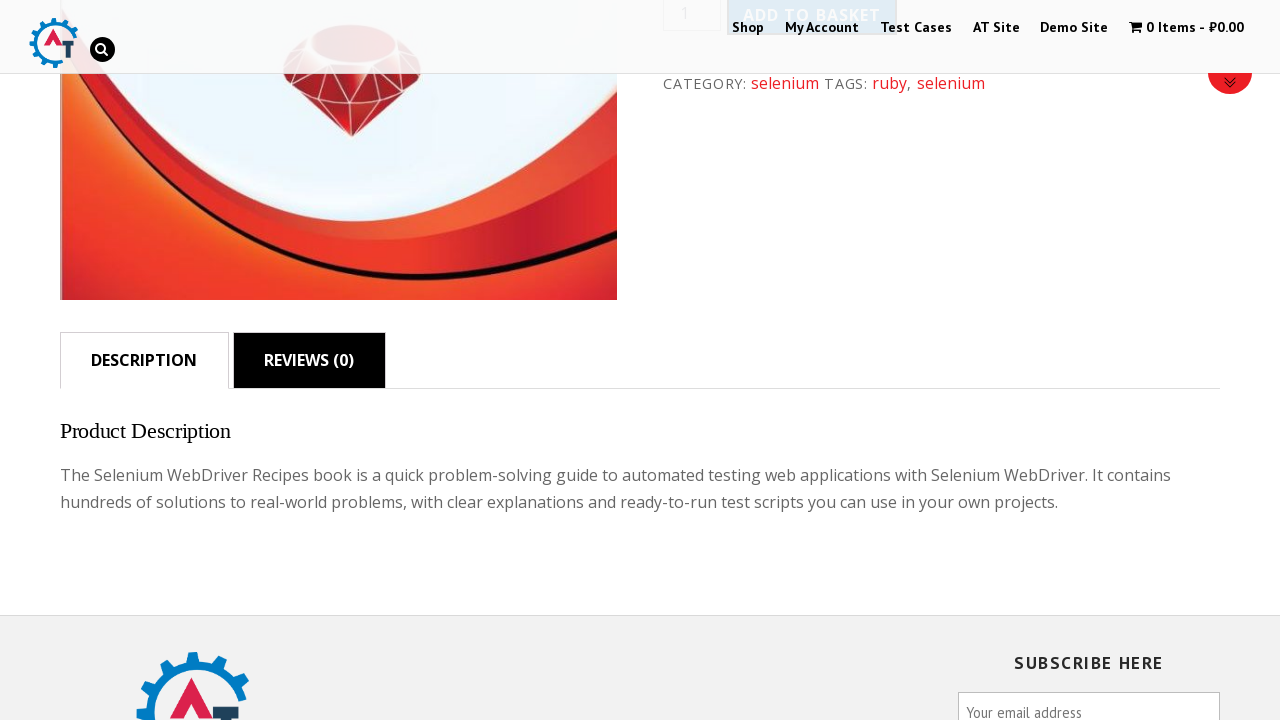